Tests checkbox functionality by checking both checkboxes and verifying they are checked

Starting URL: https://the-internet.herokuapp.com/checkboxes

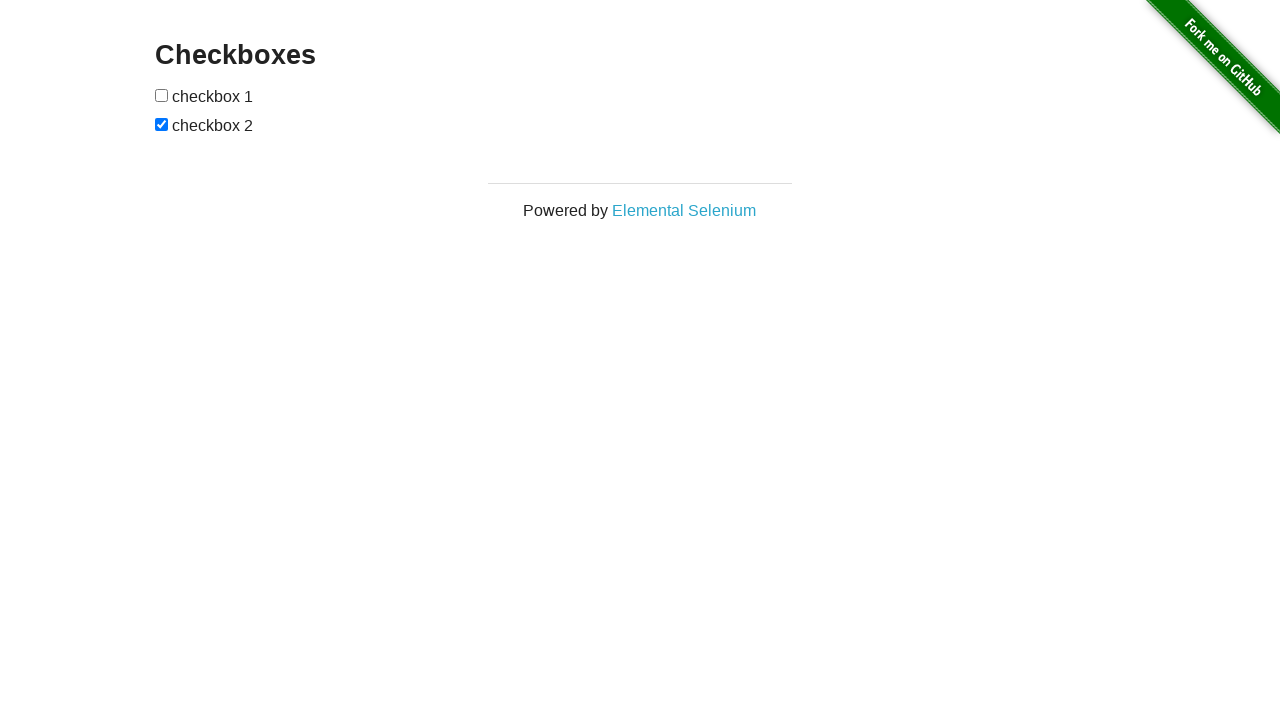

Waited for page to load (networkidle)
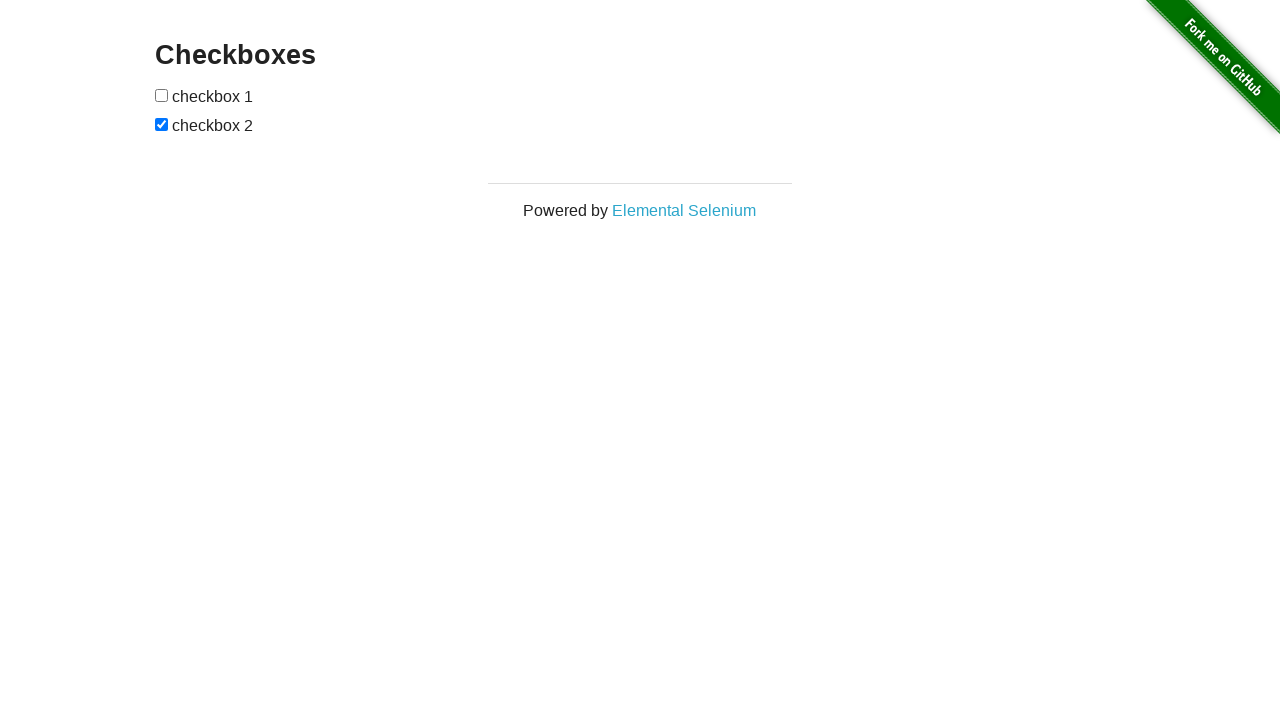

Checked first checkbox at (162, 95) on xpath=//input[1]
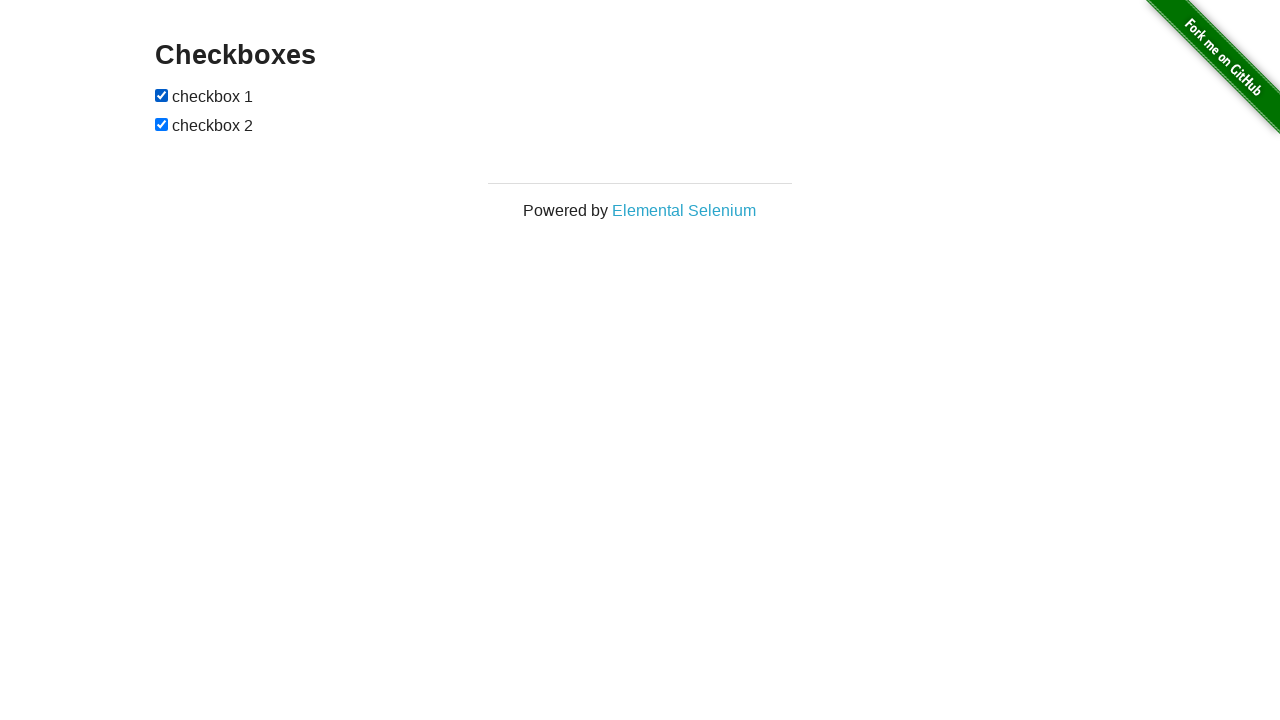

Checked second checkbox on xpath=//input[2]
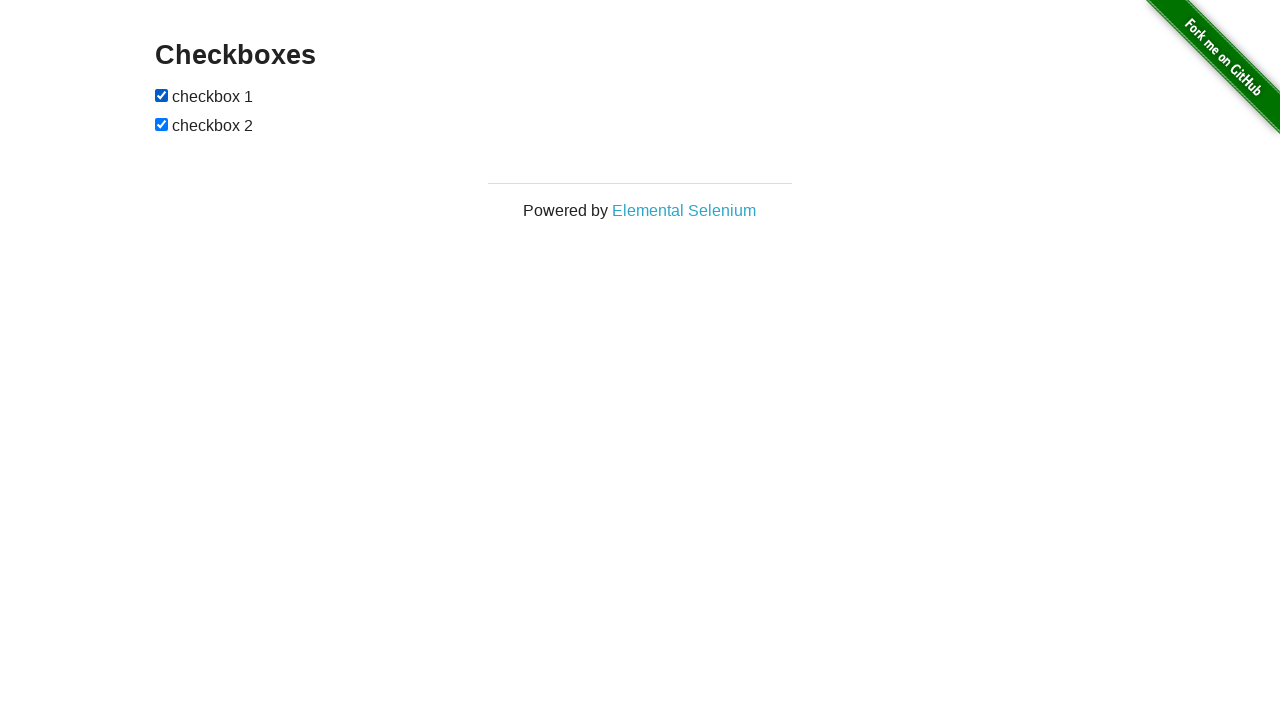

Verified first checkbox is checked
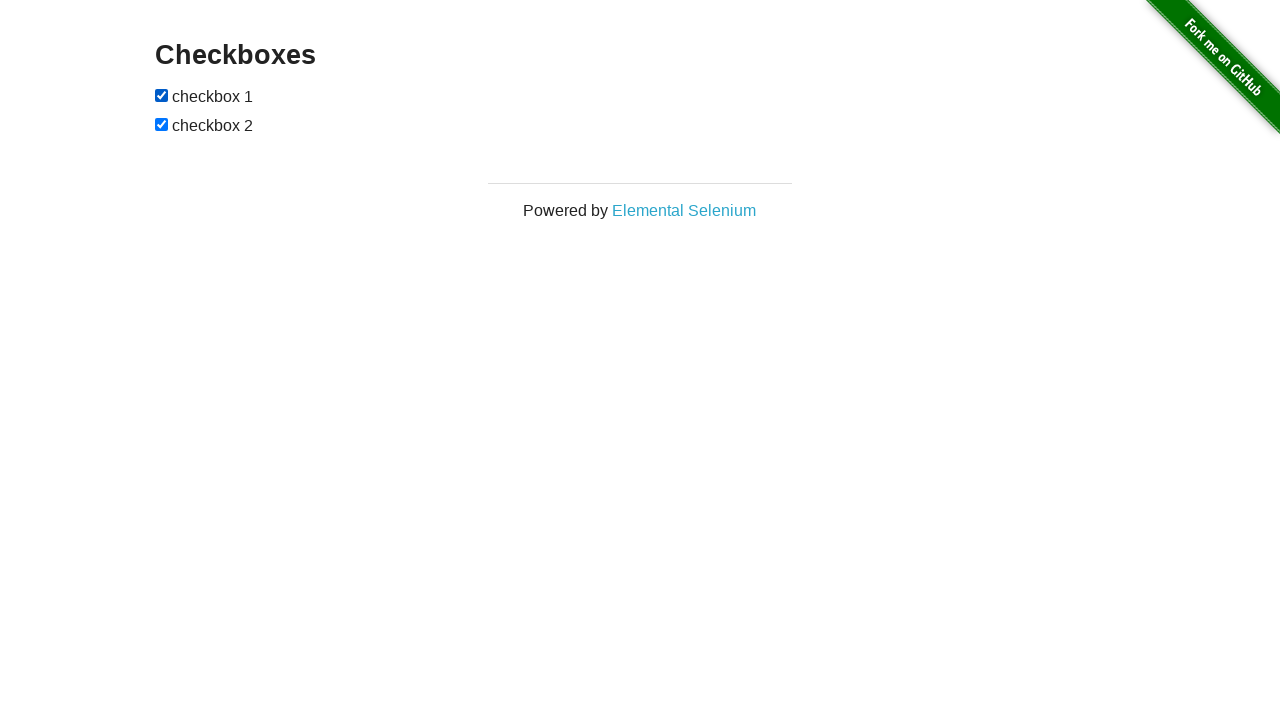

Verified second checkbox is checked
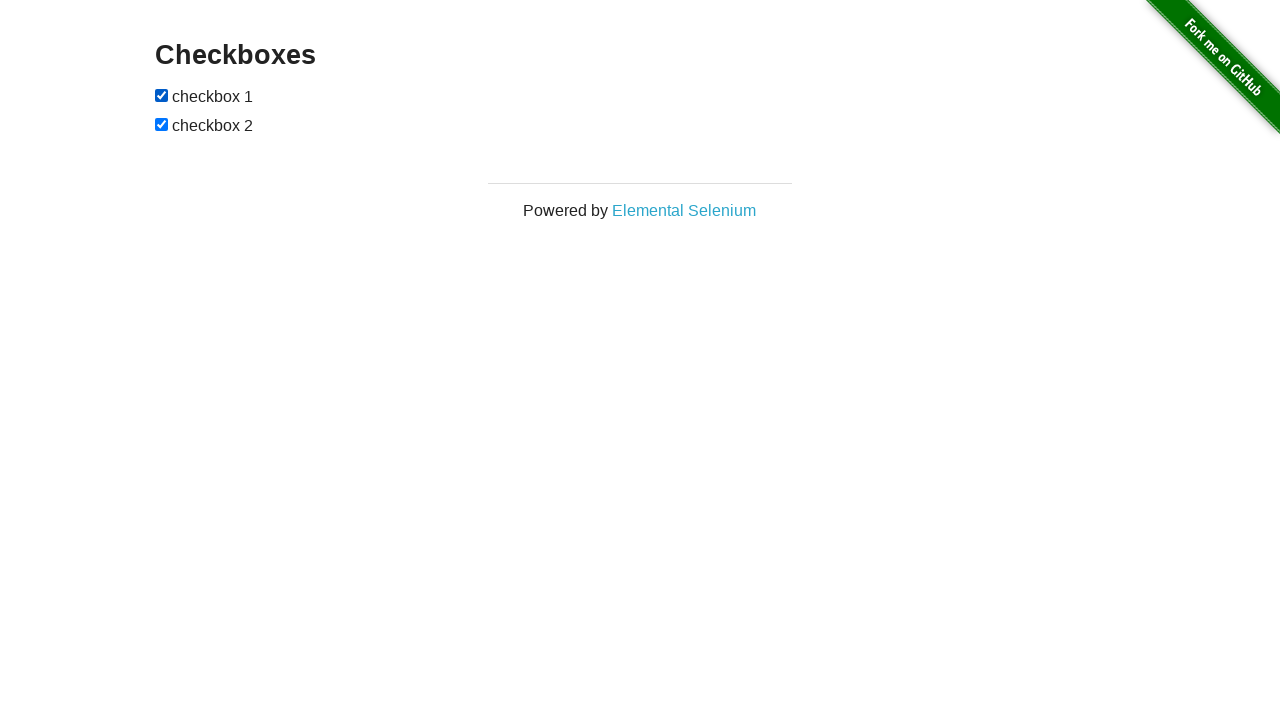

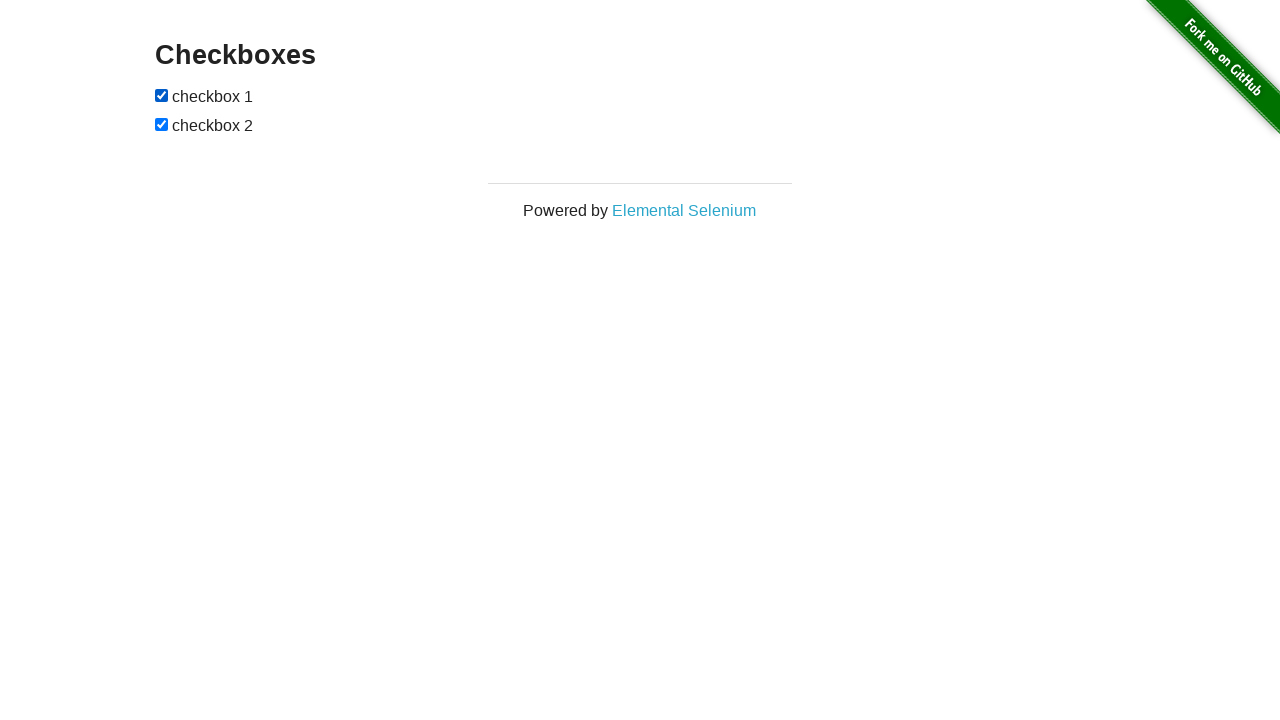